Tests window handling functionality by clicking a link that opens a new window, verifying text in the new window, then closing it and returning to the original window

Starting URL: https://the-internet.herokuapp.com/windows

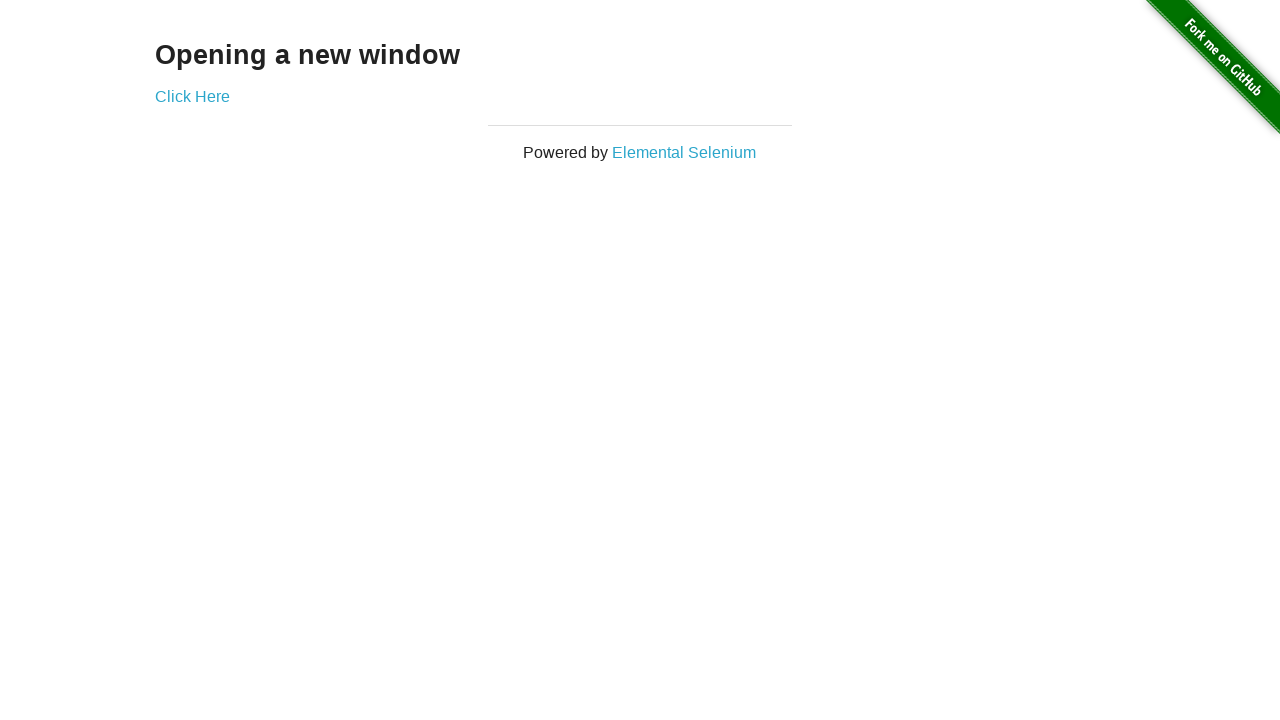

Clicked 'Click Here' link at (192, 96) on a:has-text('Click Here')
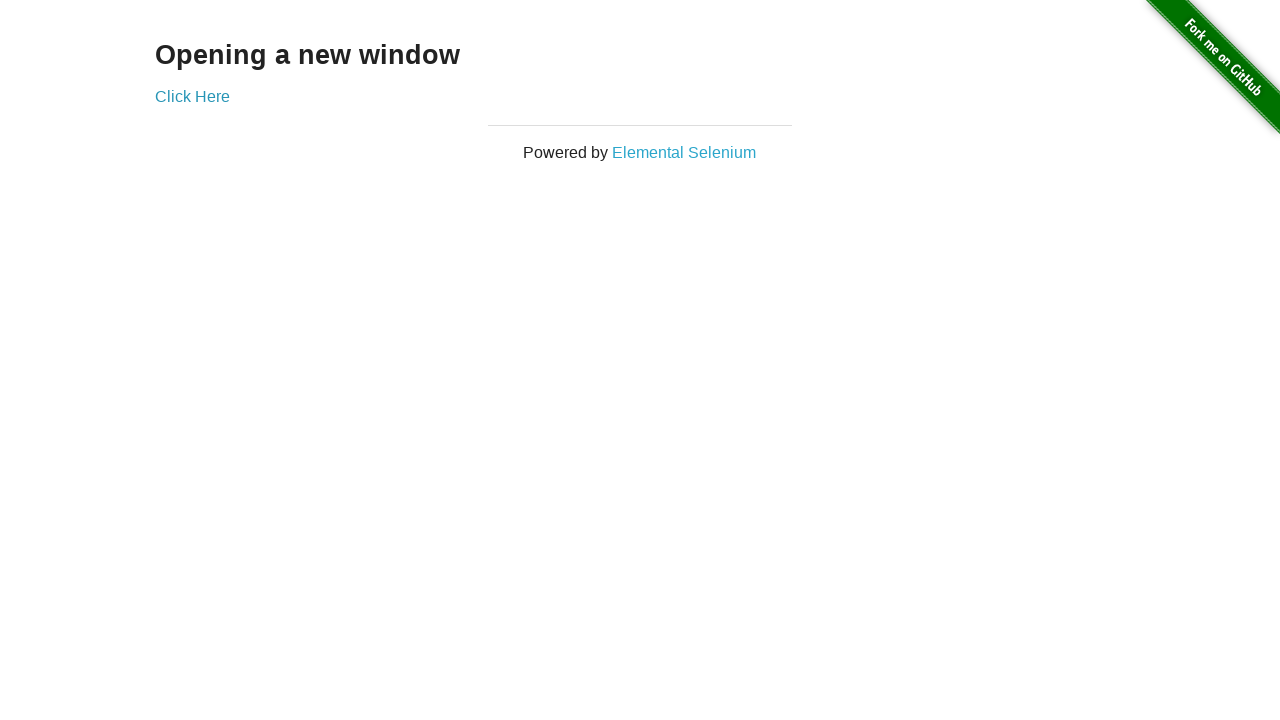

Clicked 'Click Here' link to trigger new window opening at (192, 96) on a:has-text('Click Here')
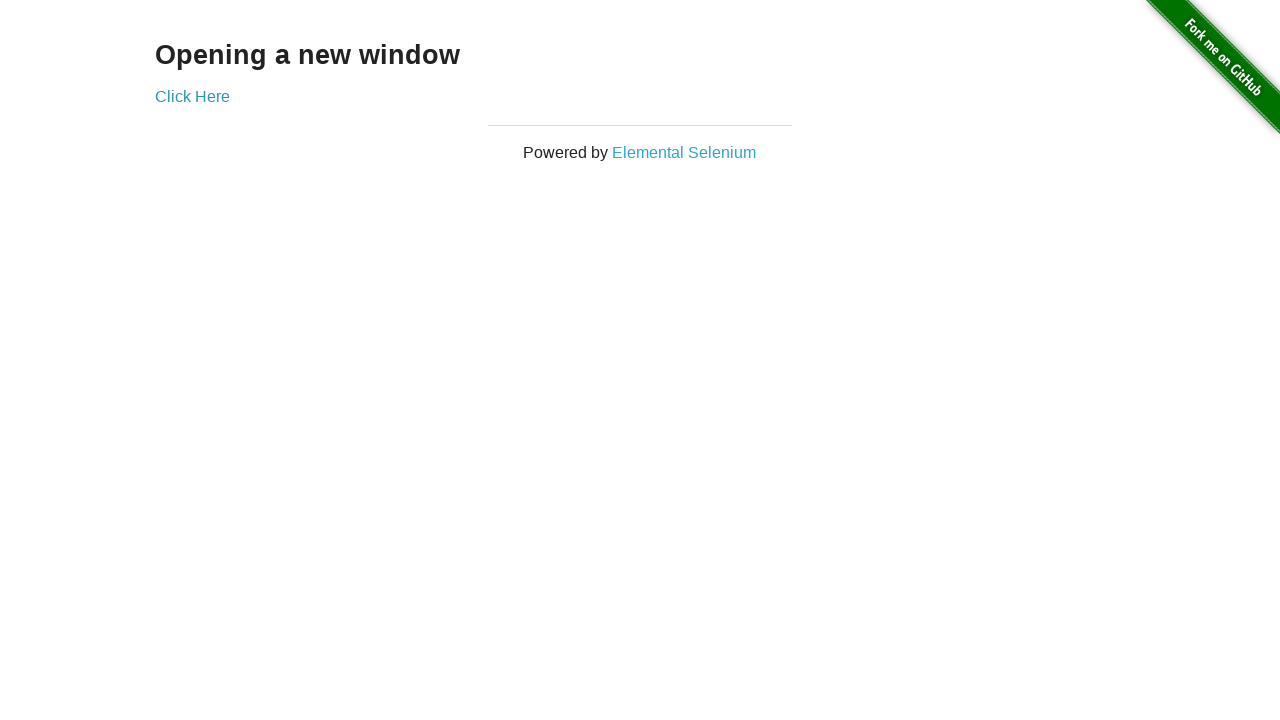

New window/tab opened and captured
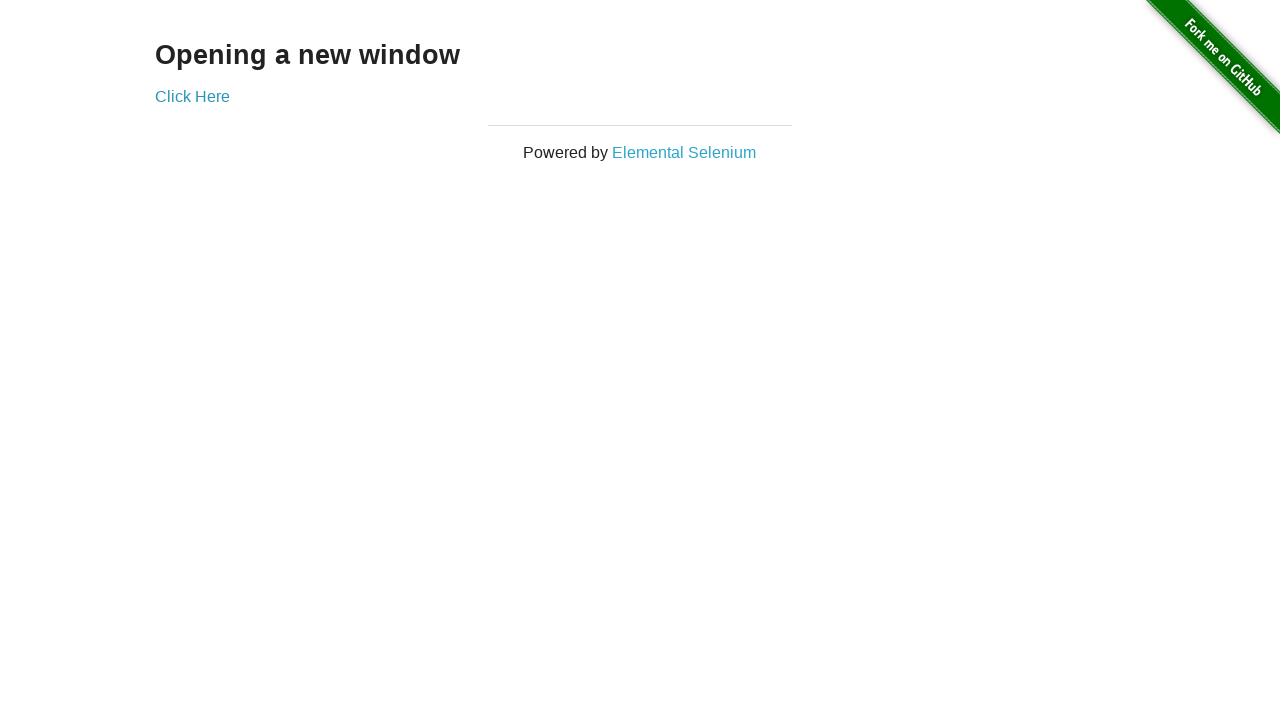

New page fully loaded
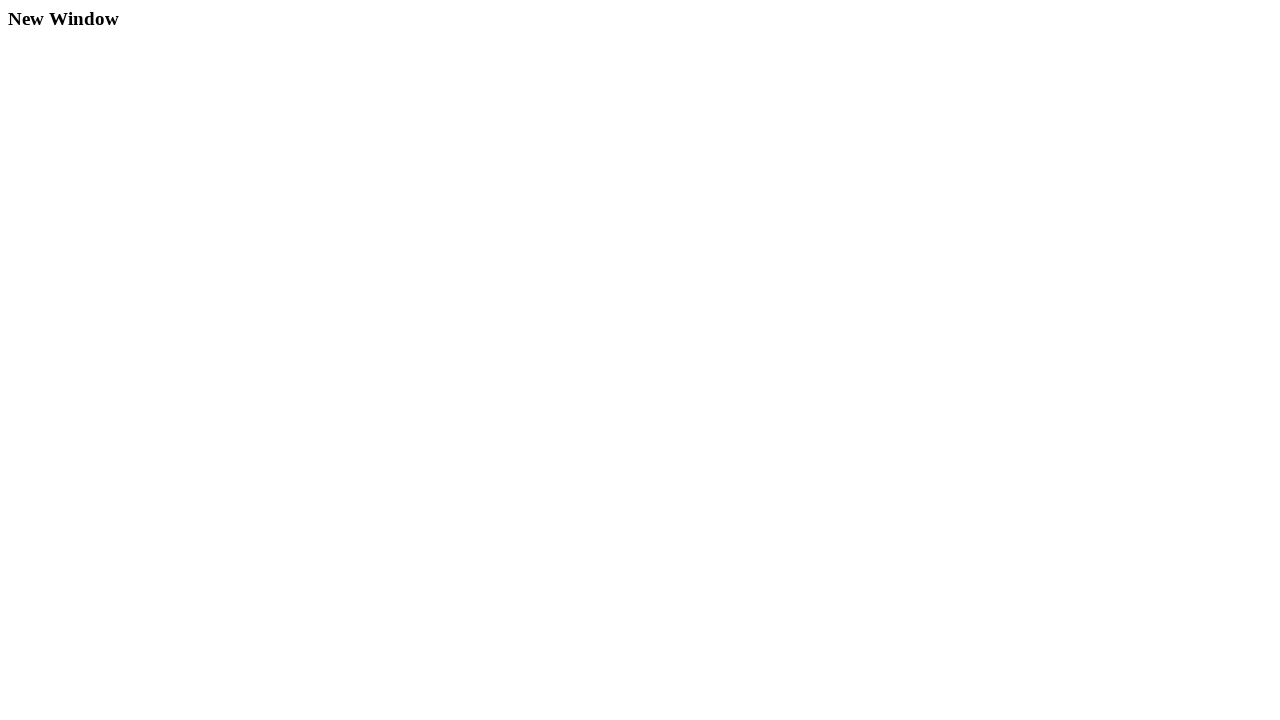

Verified 'New Window' heading is present in new window
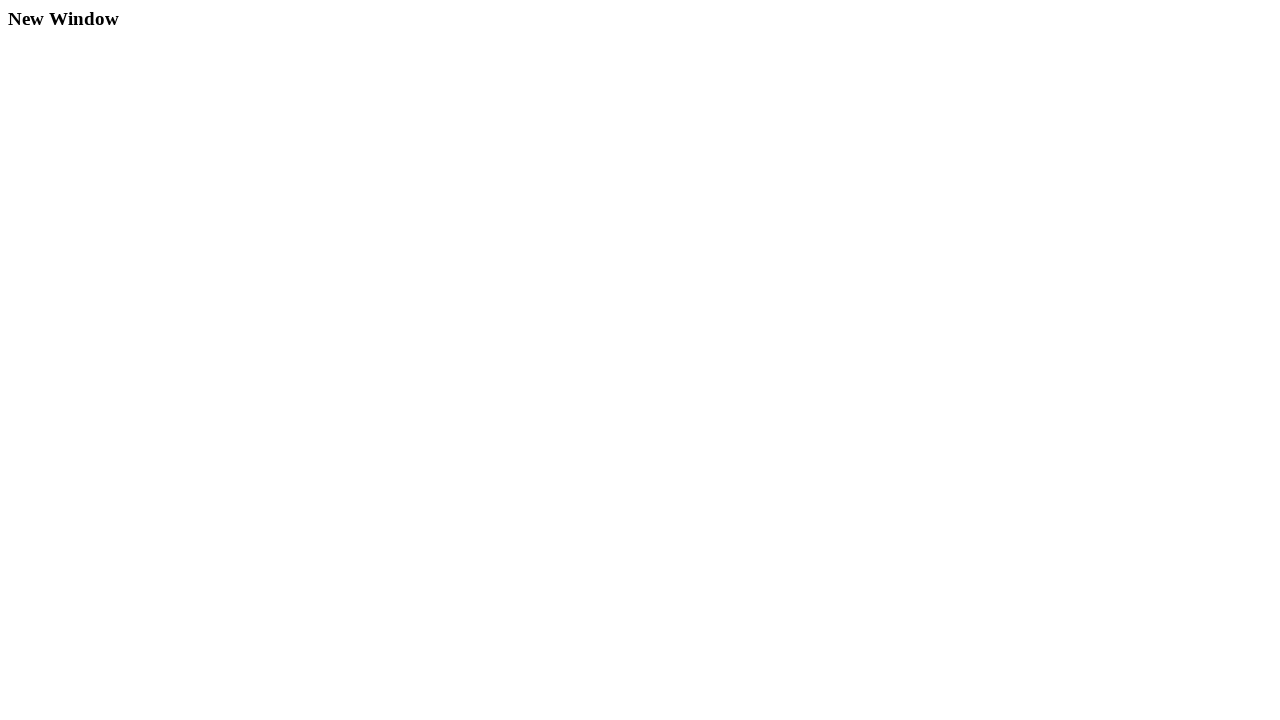

Closed the new window
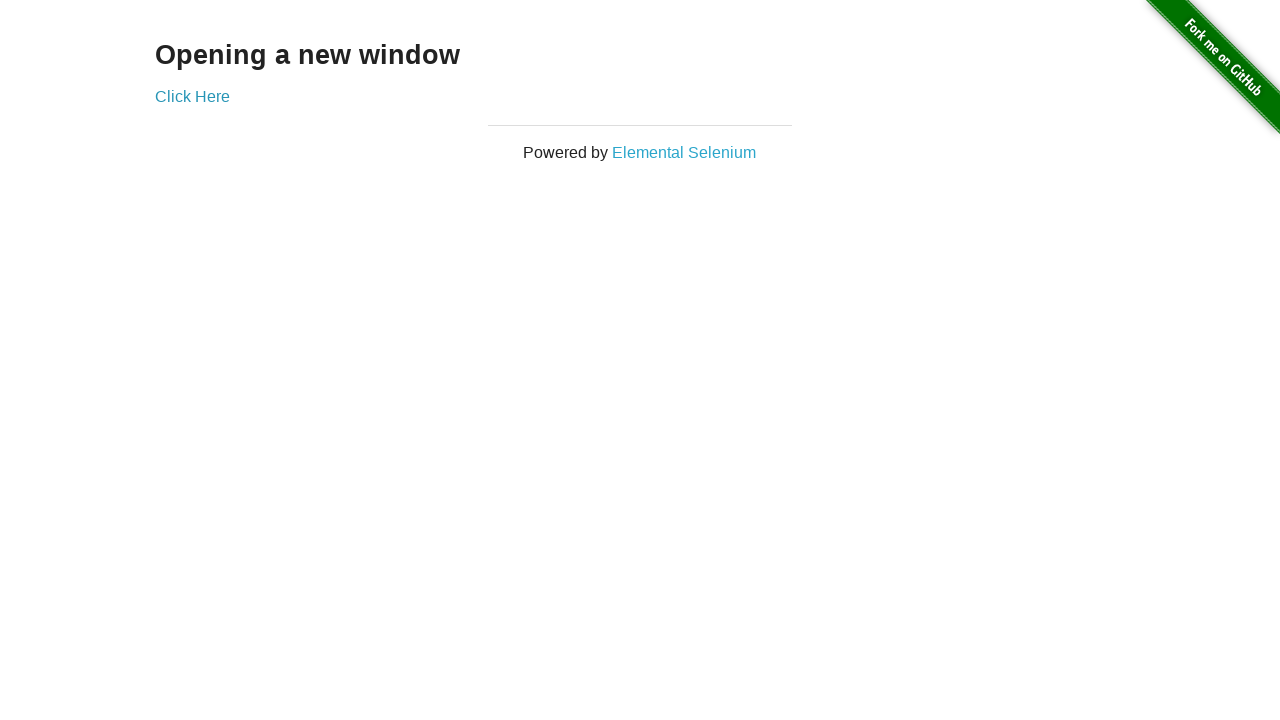

Verified original window is still active with correct title 'The Internet'
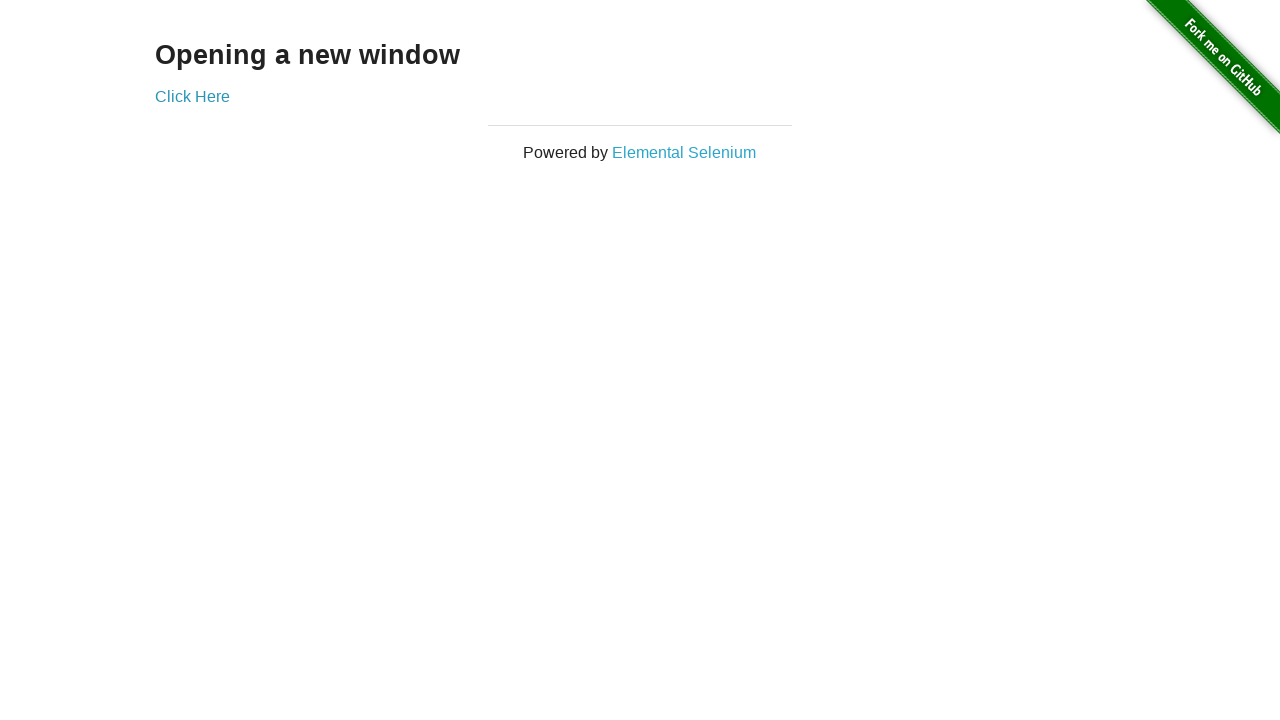

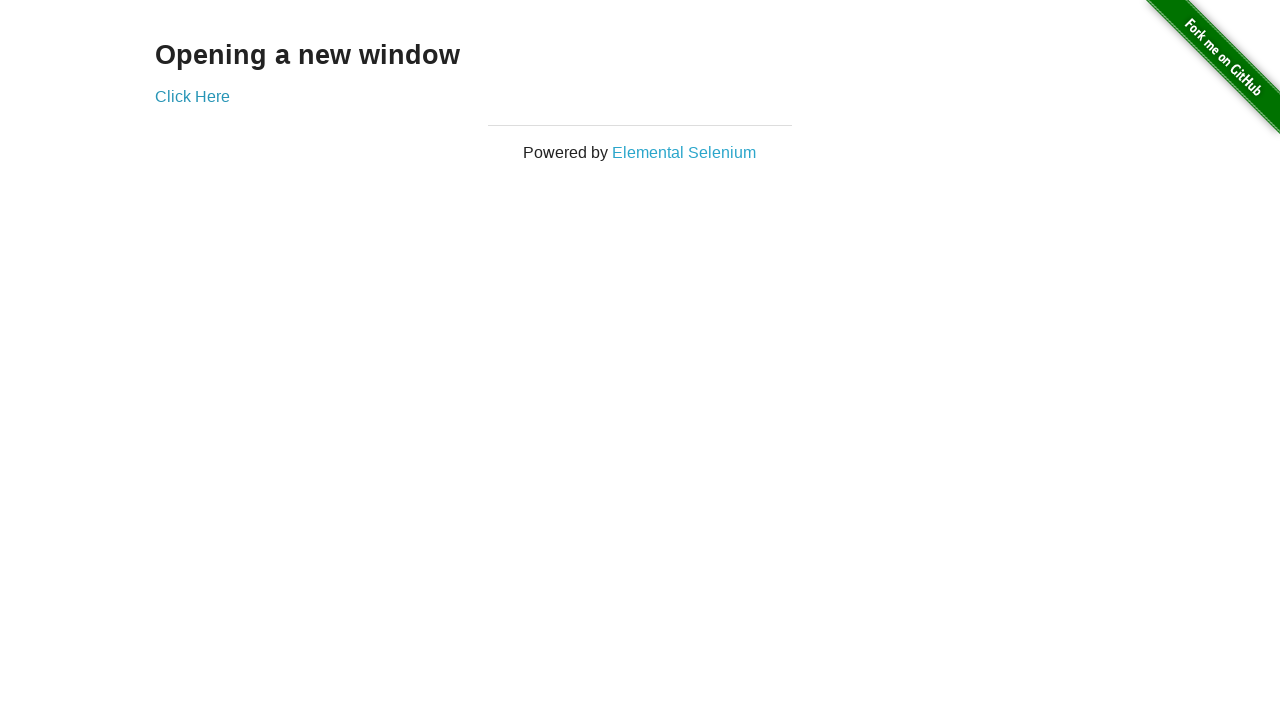